Tests dragAndDropBy functionality by dragging an element by specific x,y offset coordinates within an iframe

Starting URL: https://jqueryui.com/droppable/

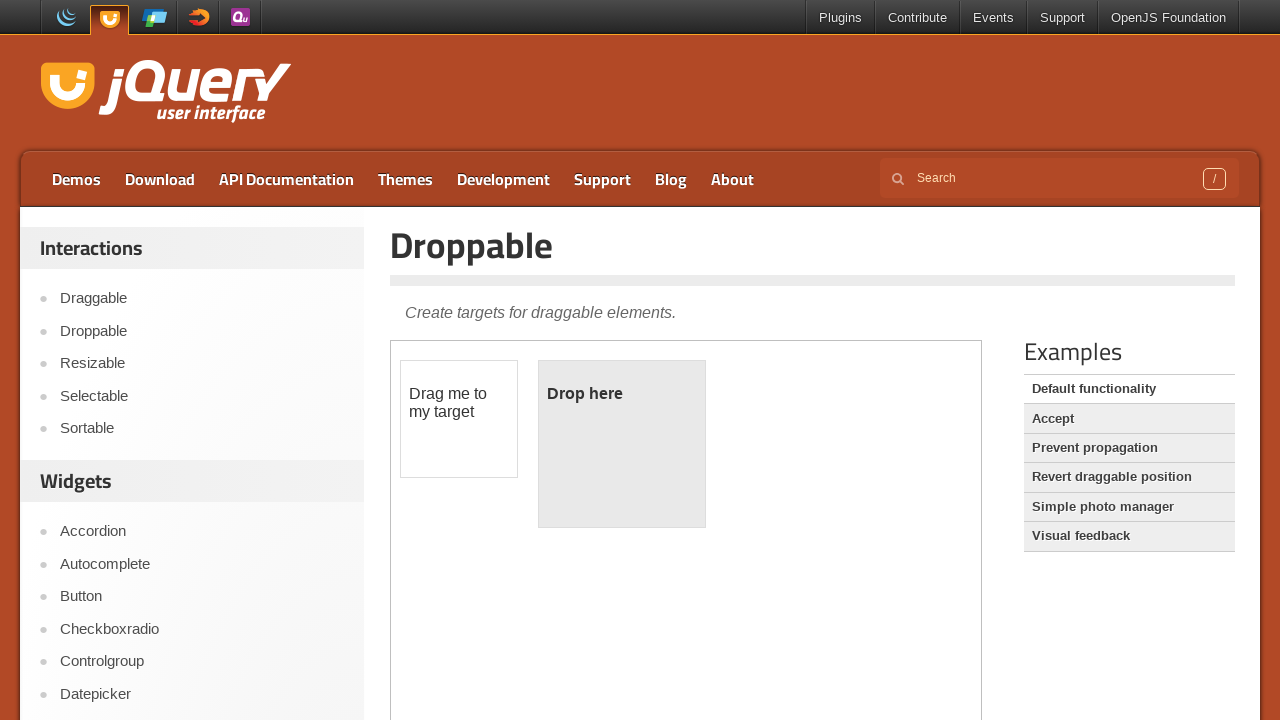

Located the first iframe containing drag and drop elements
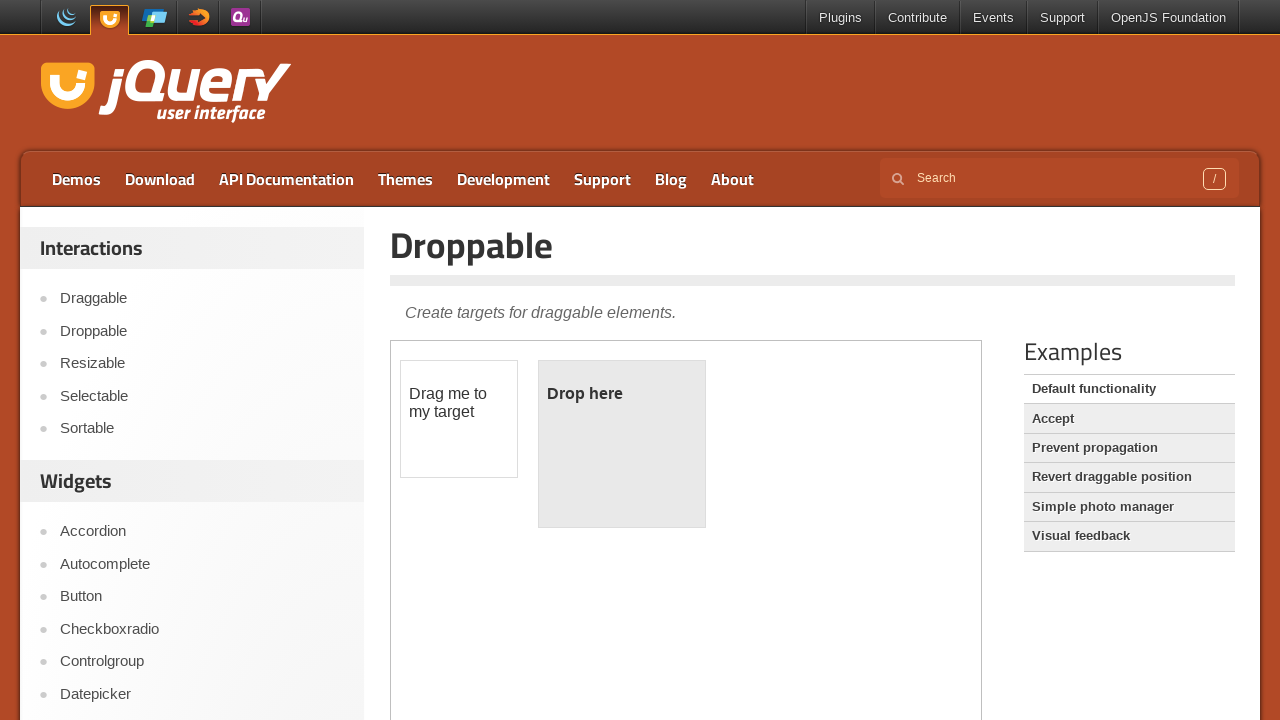

Located the draggable element with id 'draggable'
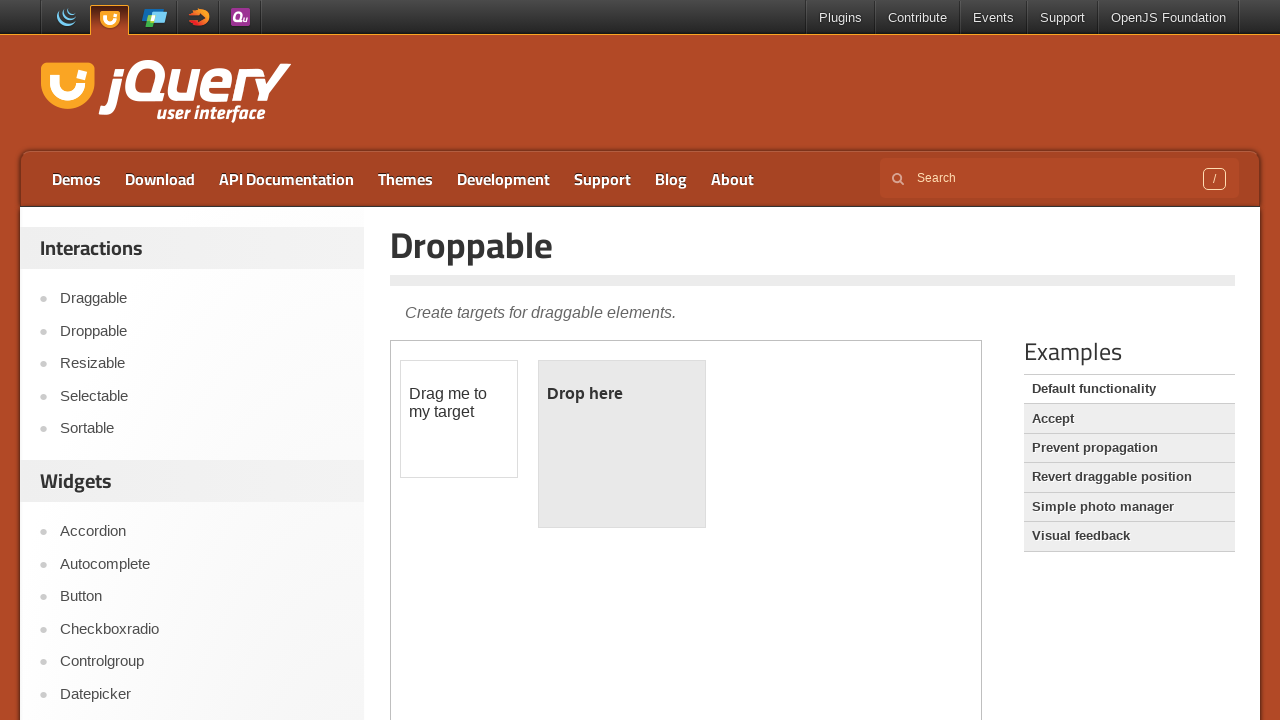

Retrieved bounding box of draggable element
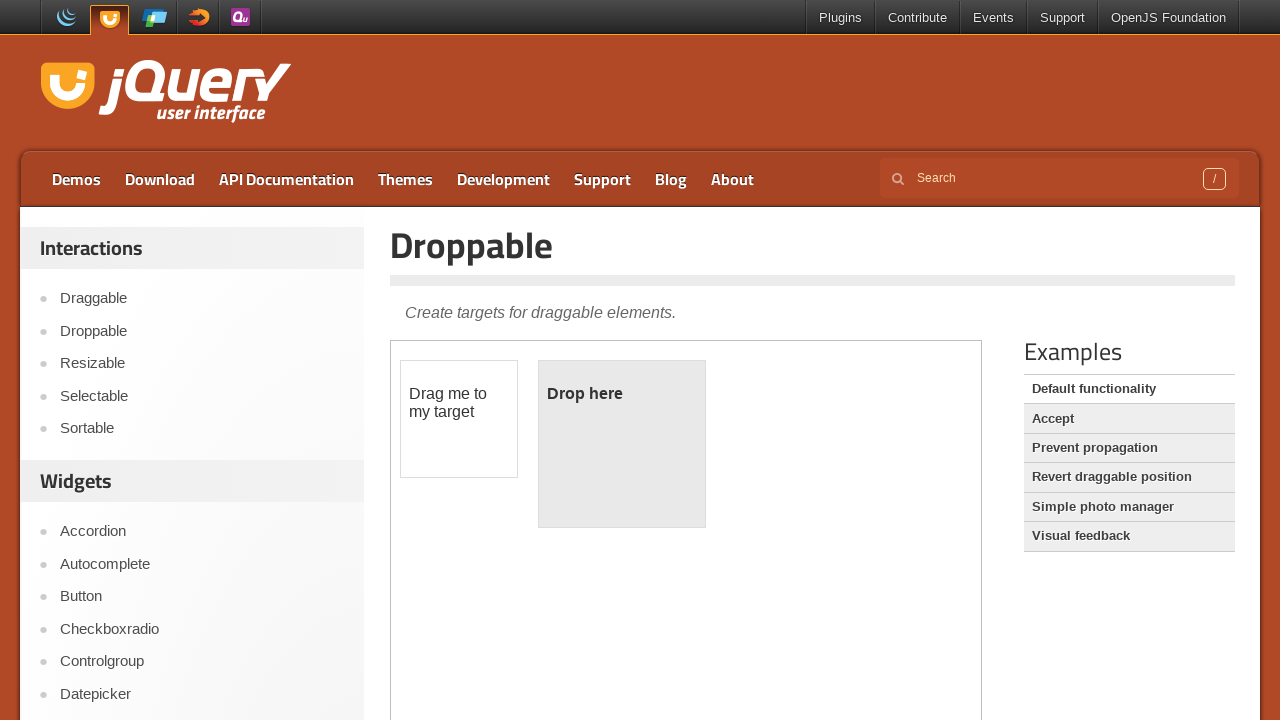

Moved mouse to center of draggable element at (459, 419)
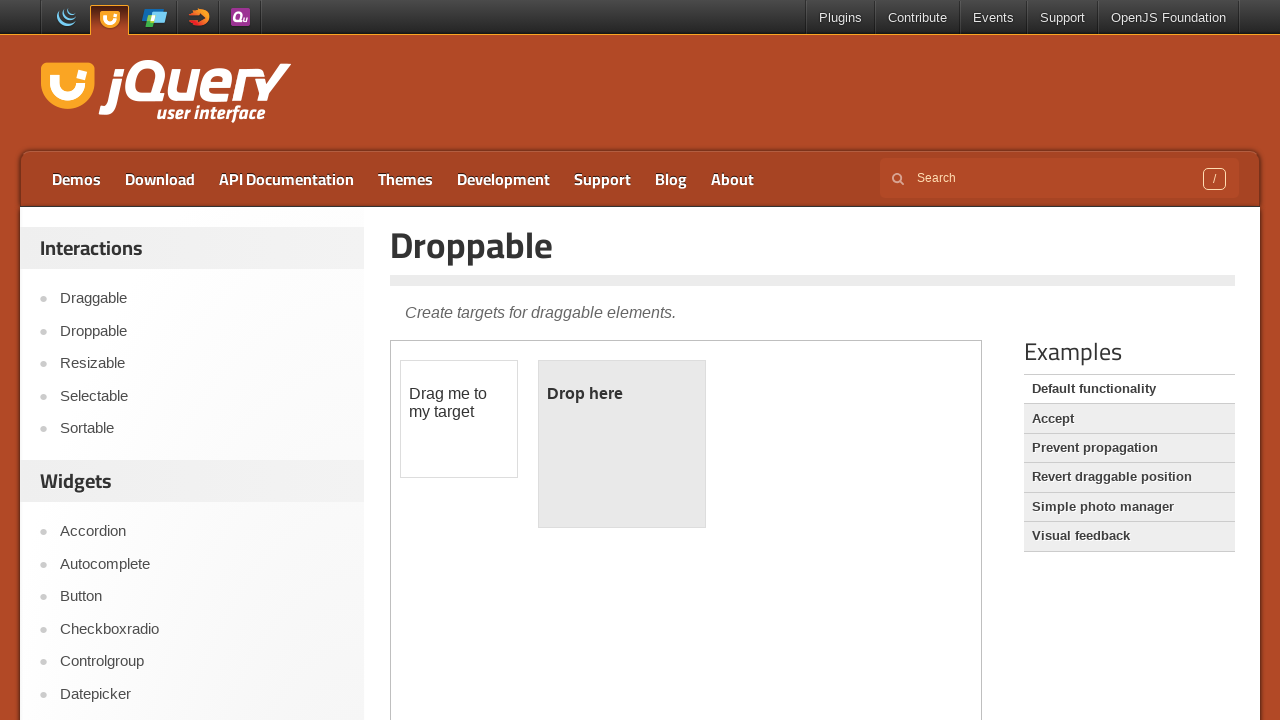

Pressed mouse button down to start drag at (459, 419)
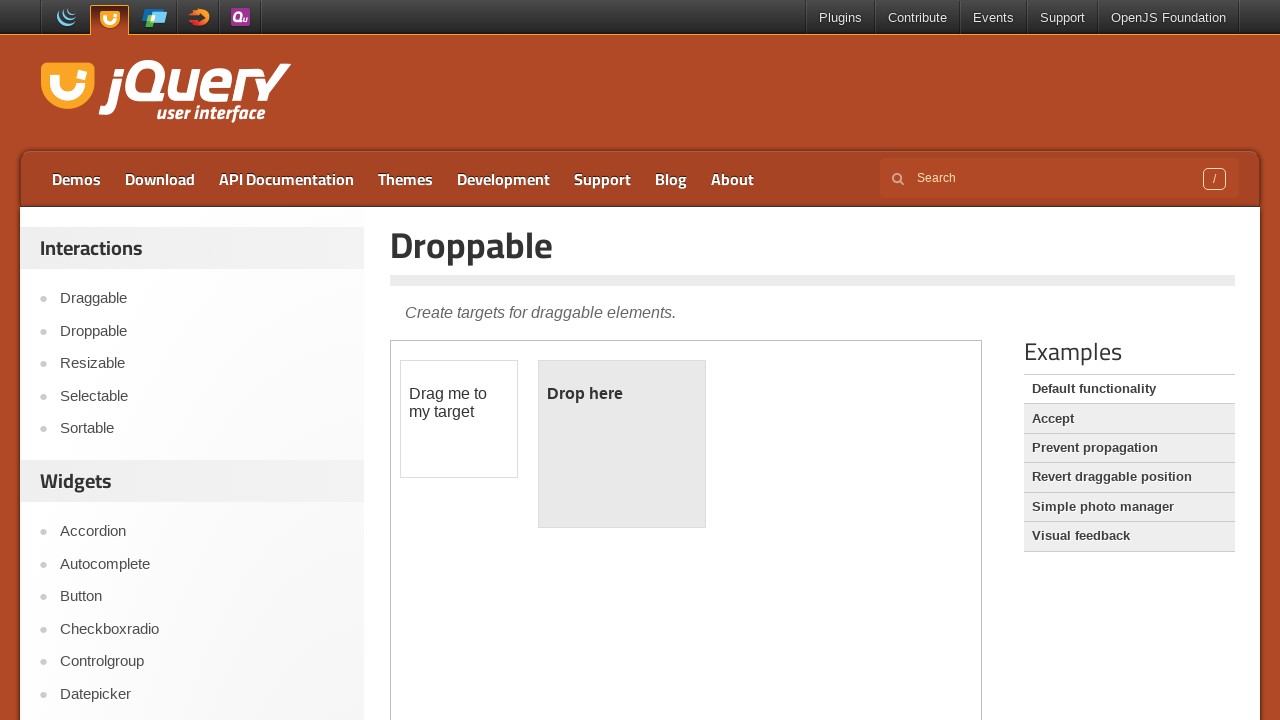

Dragged element 160px right and 30px down at (619, 449)
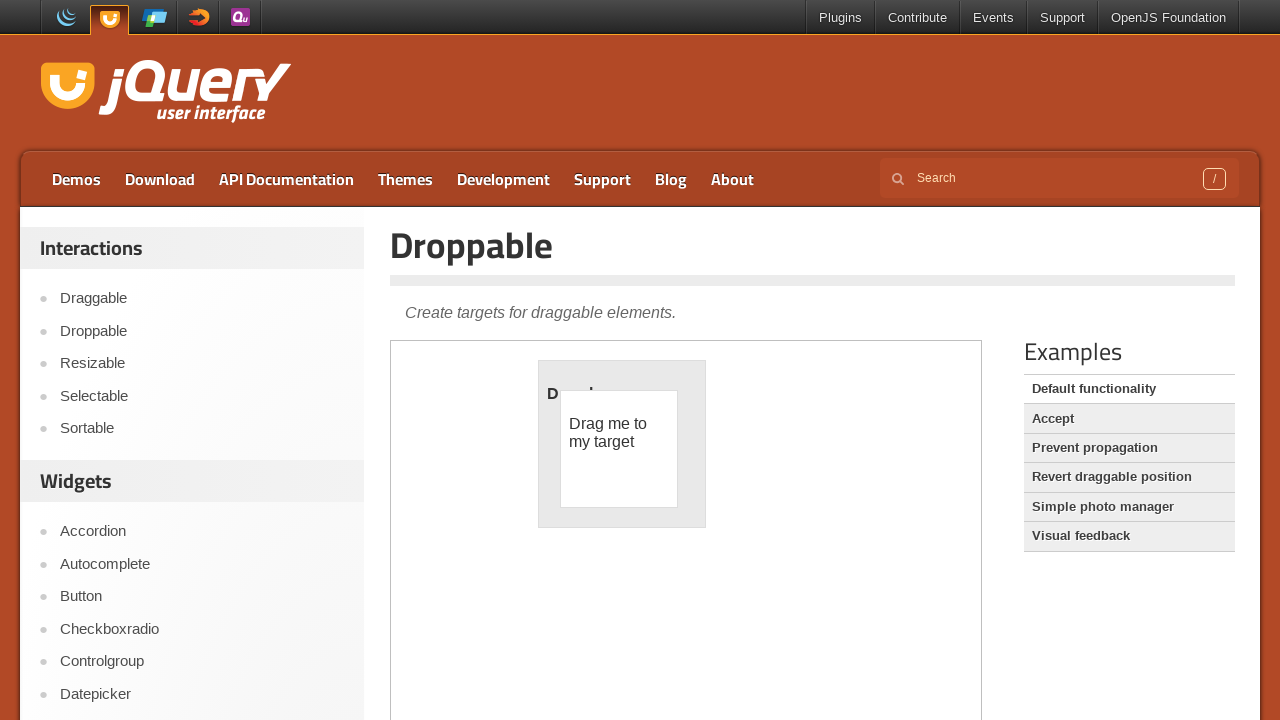

Released mouse button to complete drag and drop at (619, 449)
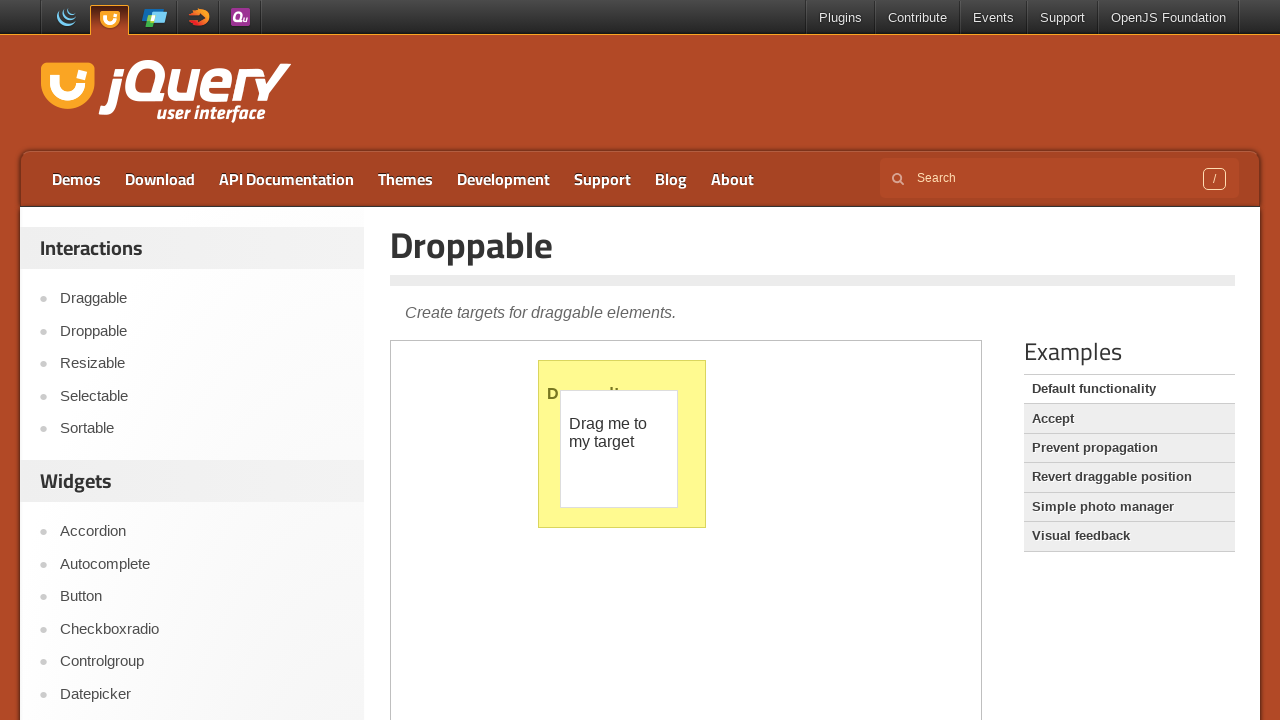

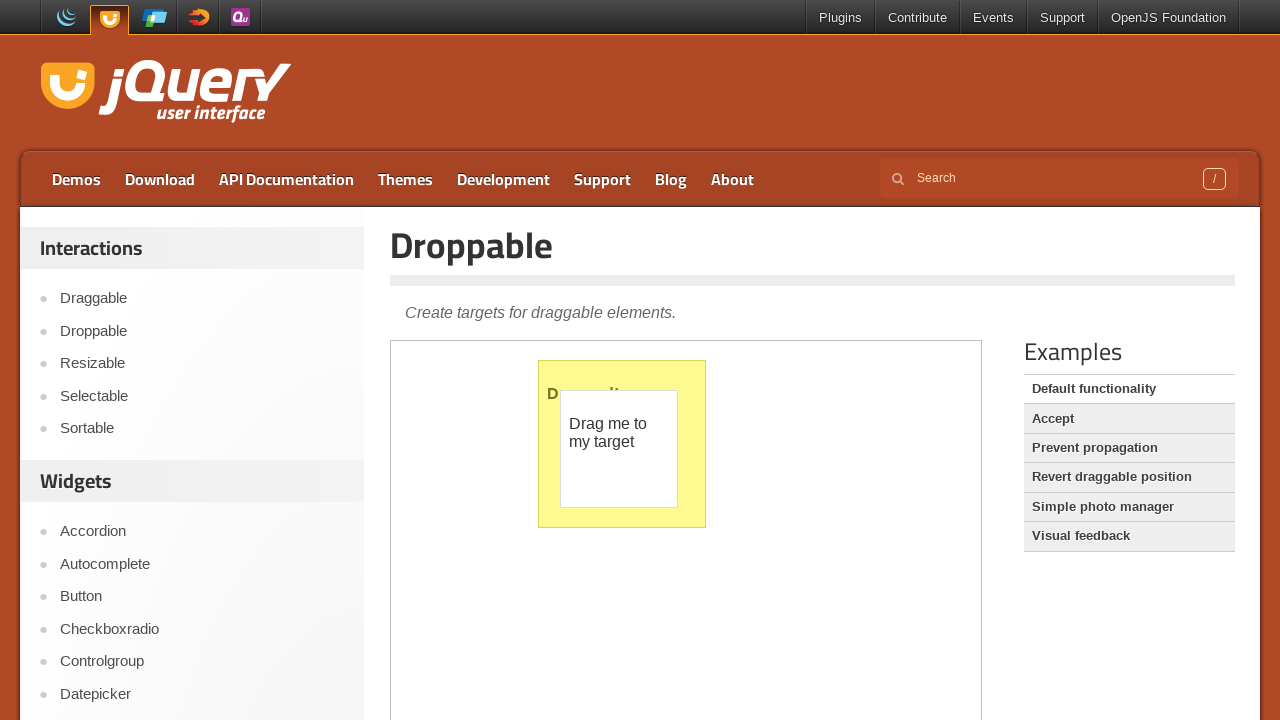